Tests the Contact Us section's comments text area by entering a test message and verifying the input is accepted.

Starting URL: https://cbarnc.github.io/Group3-repo-projects/

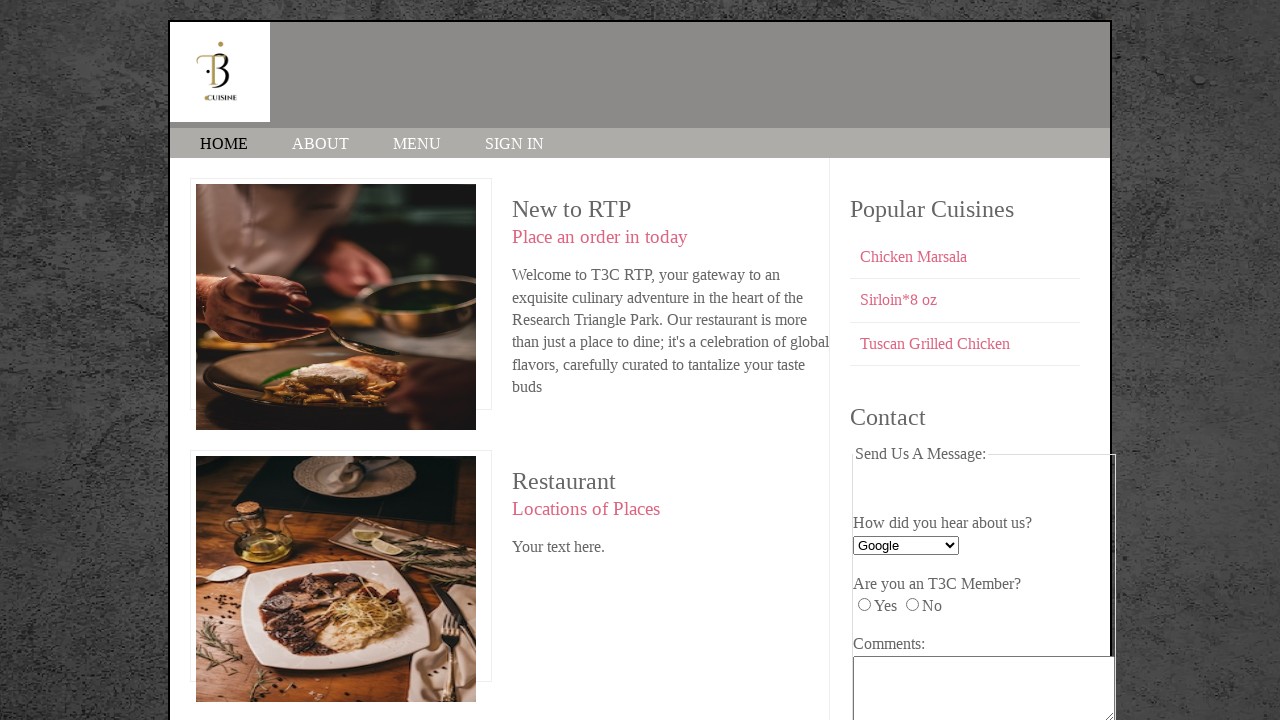

Navigated to Contact Us page
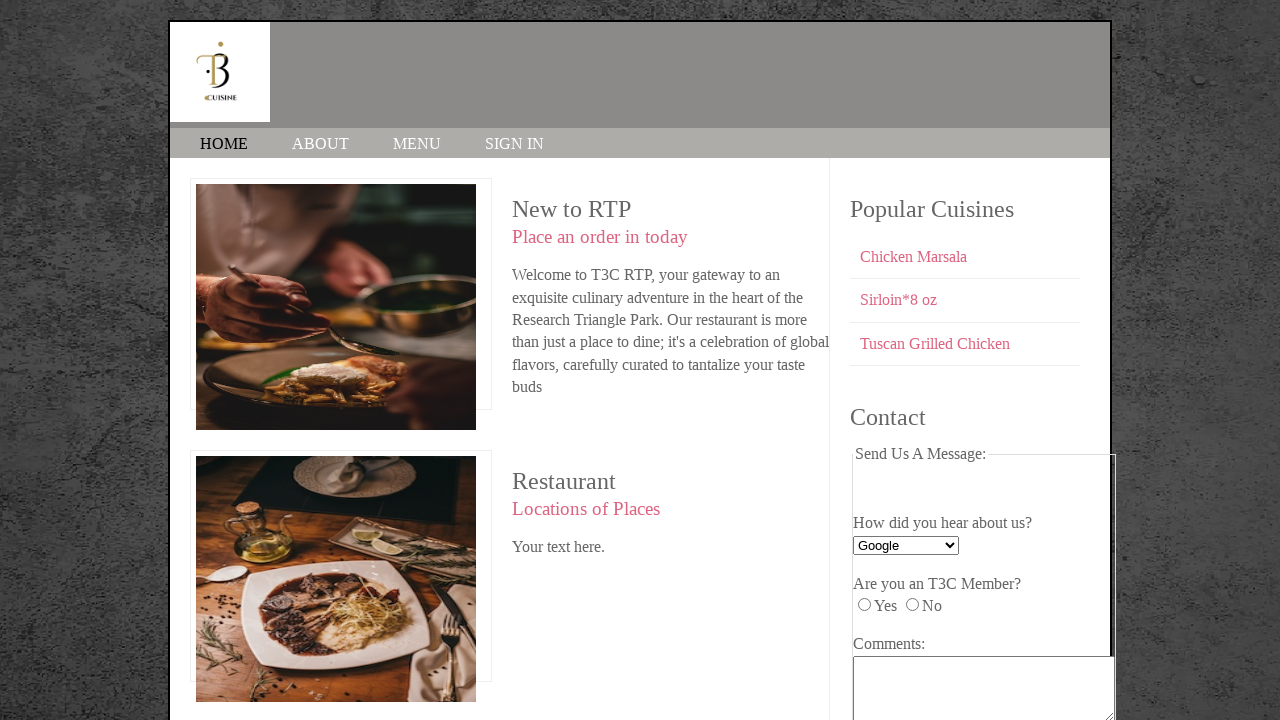

Filled comments text area with test message on #comments
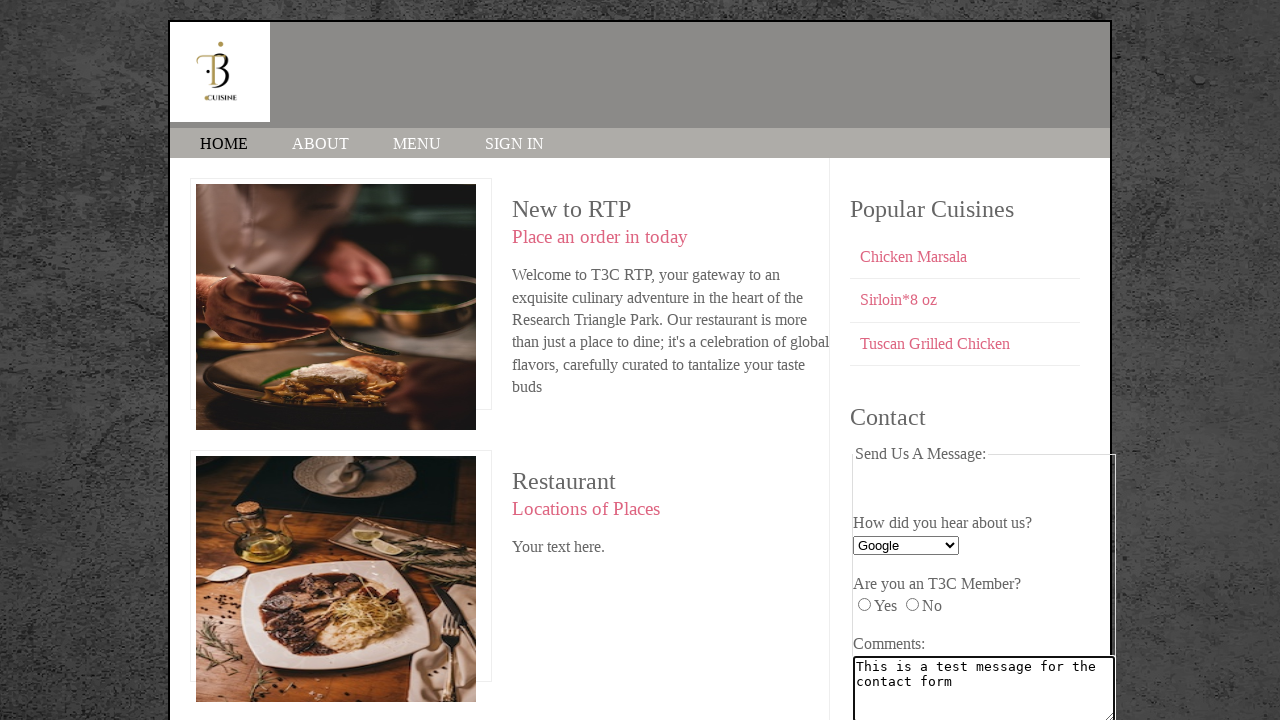

Verified that text was successfully entered into comments field
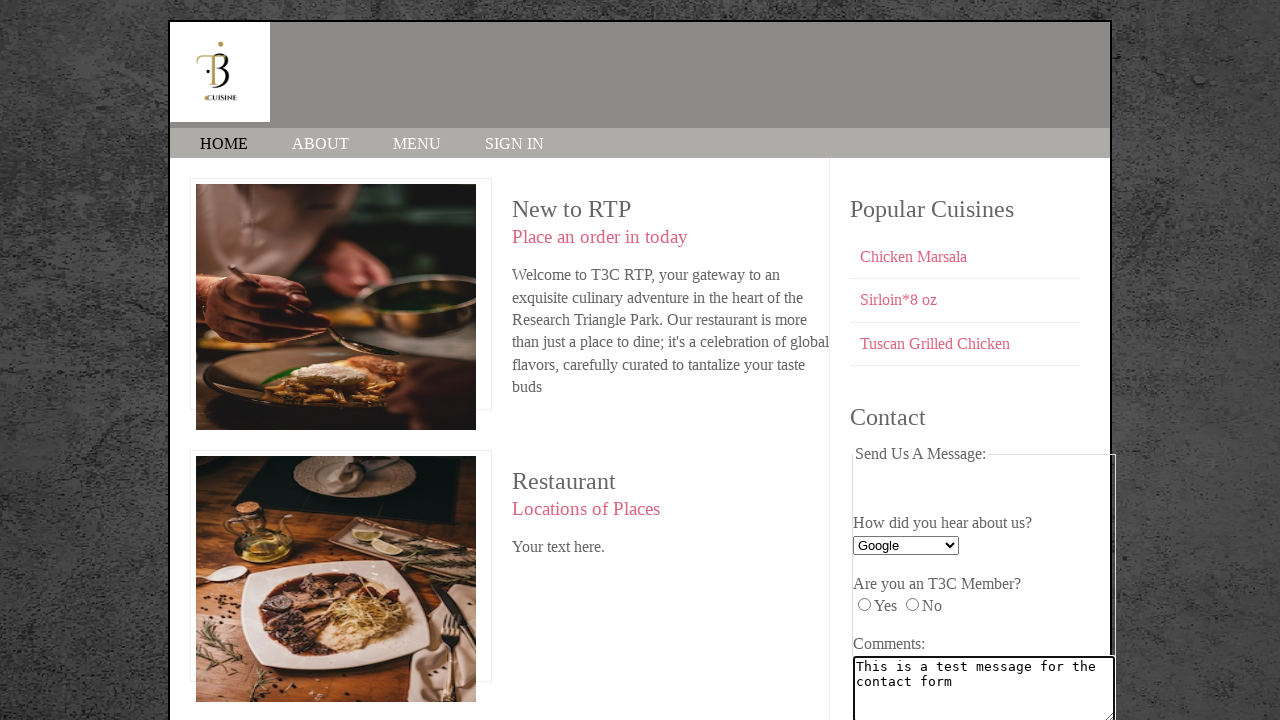

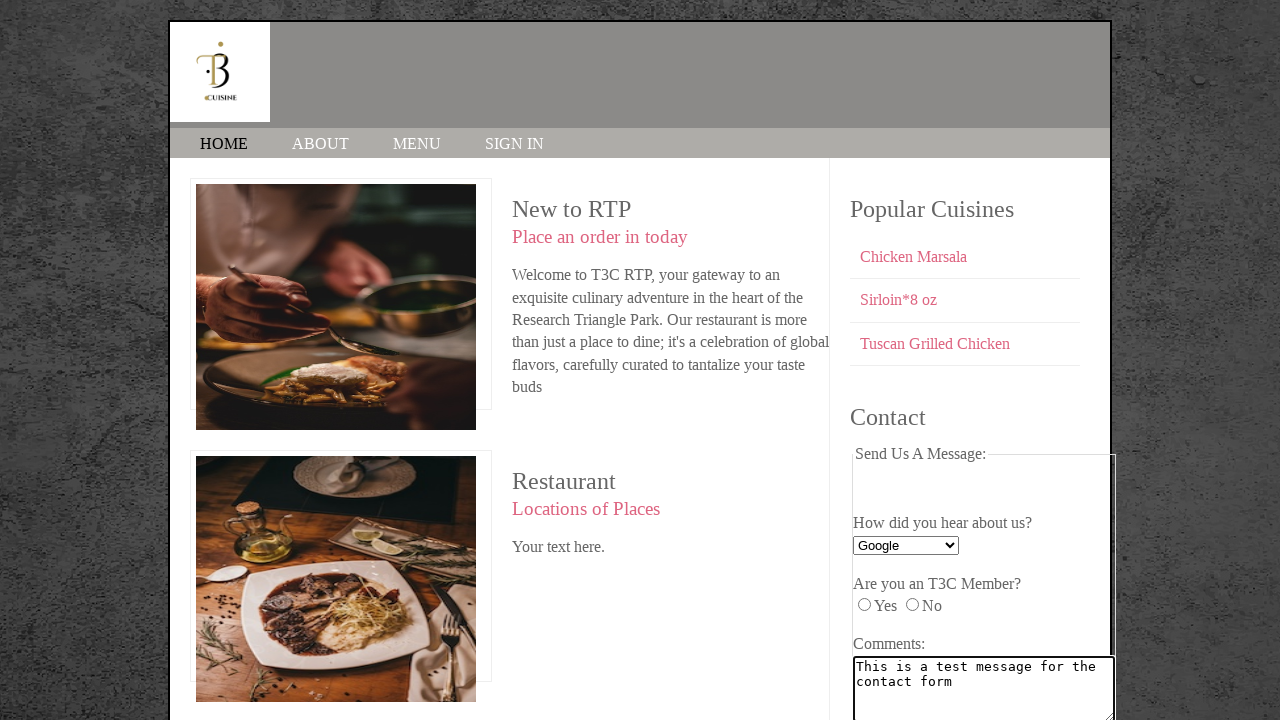